Navigates to ProShares ETF listing pages and verifies that the ETF tables are loaded and displayed. First visits the strategic ETFs page, then navigates to the leveraged and inverse ETFs page.

Starting URL: https://www.proshares.com/our-etfs/find-strategic-etfs

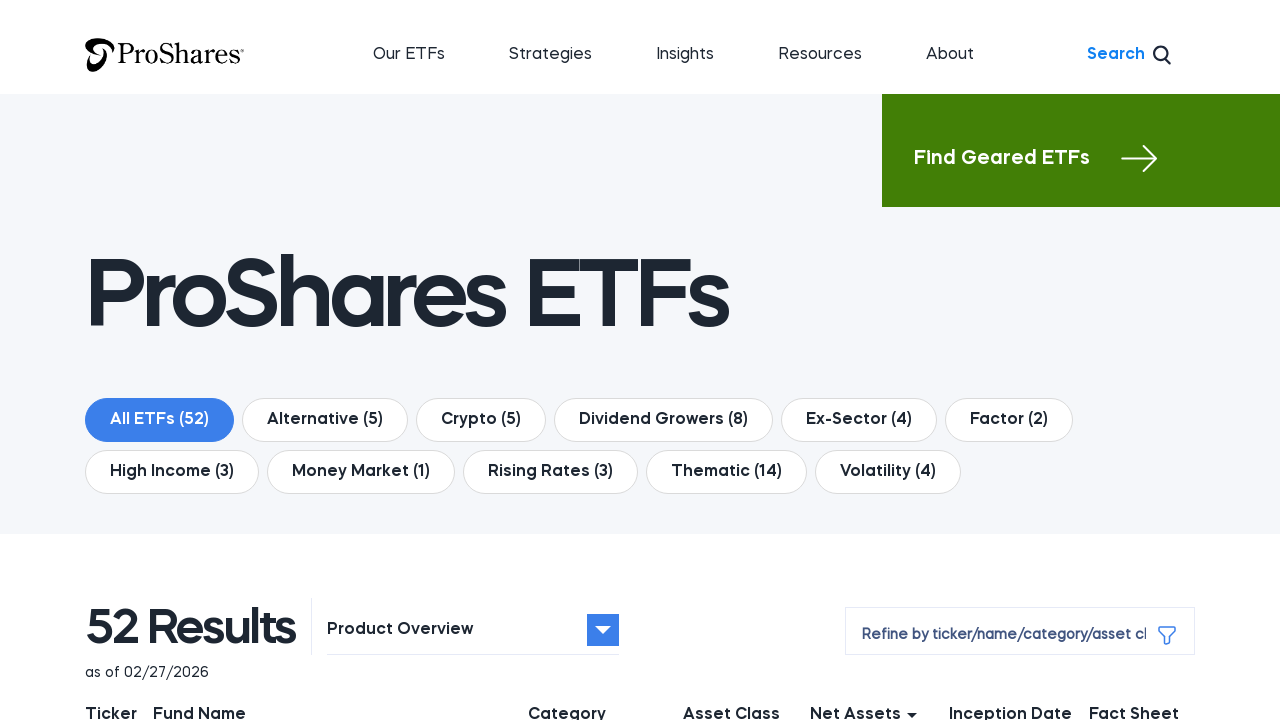

Strategic ETFs table loaded (overviewBody selector found)
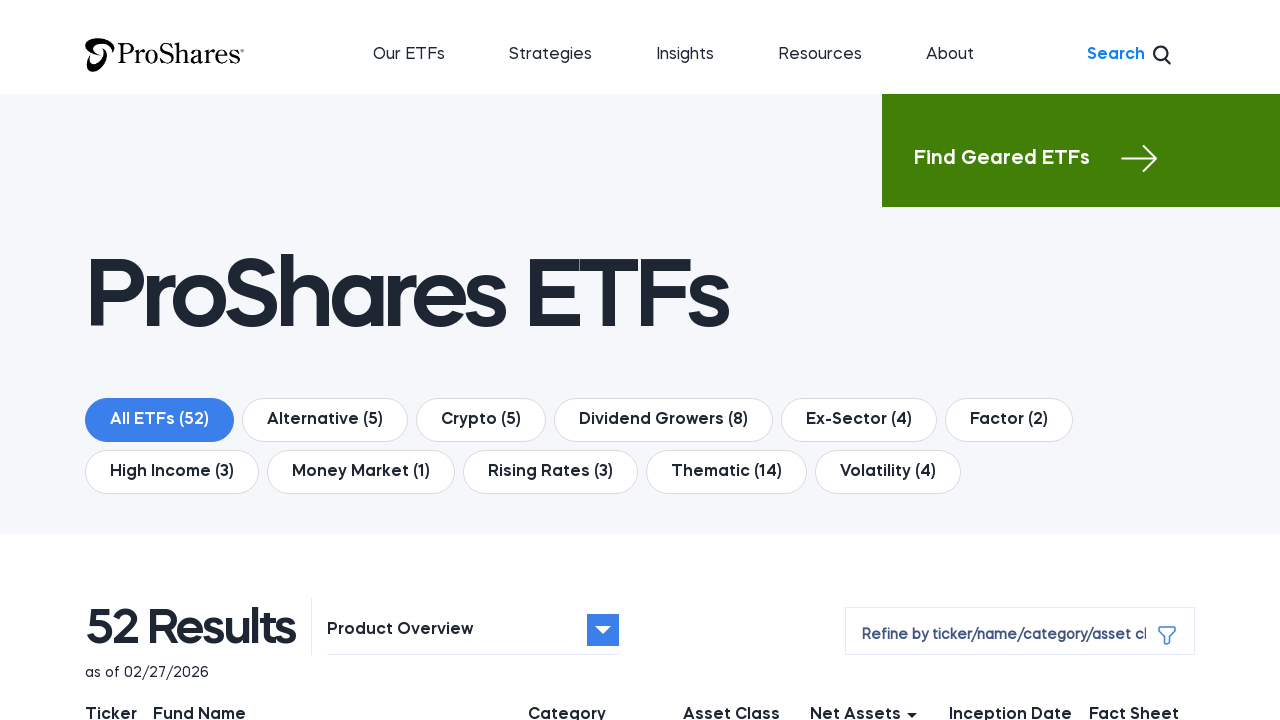

Strategic ETFs table rows verified to be present
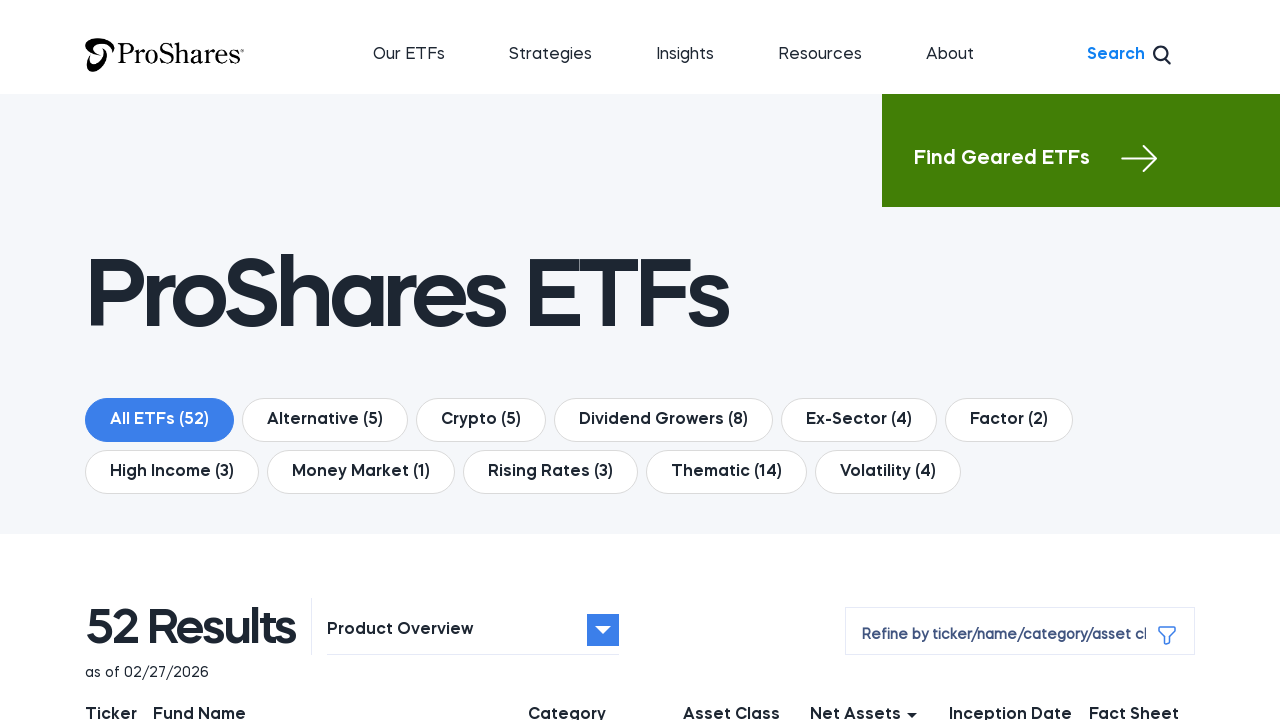

Navigated to leveraged and inverse ETFs page
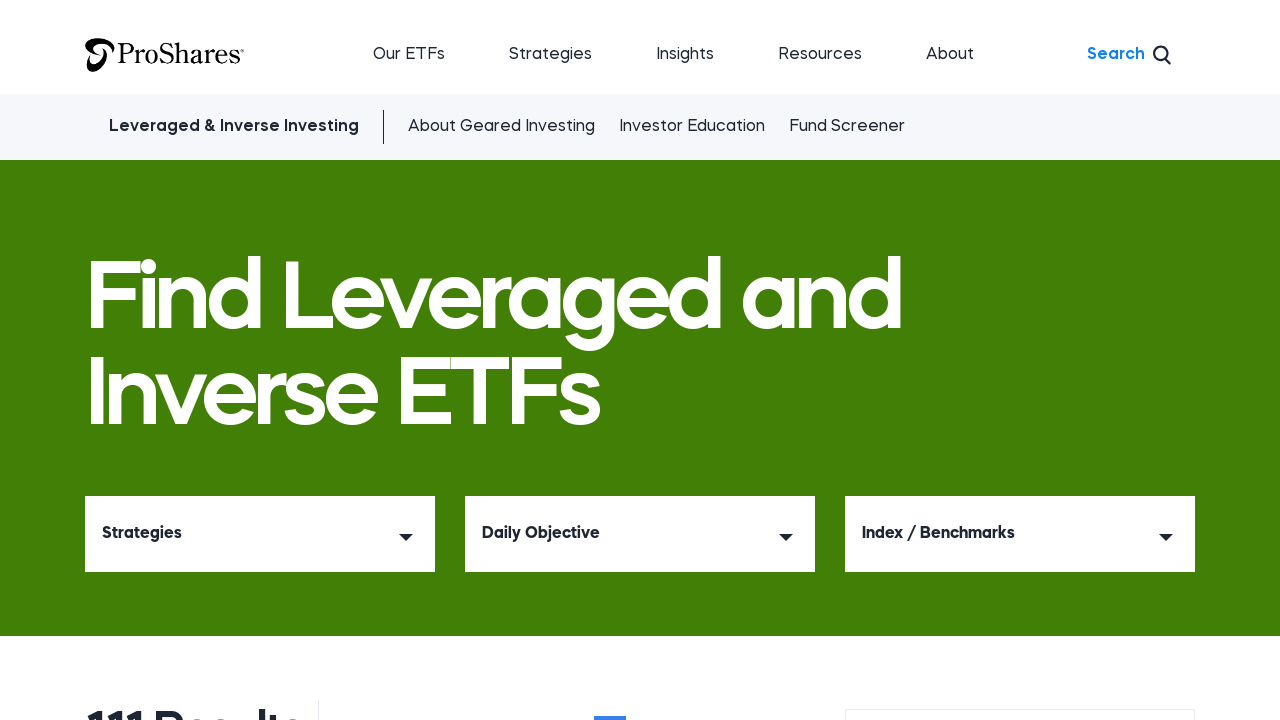

Leveraged and inverse ETFs table loaded (overviewBody selector found)
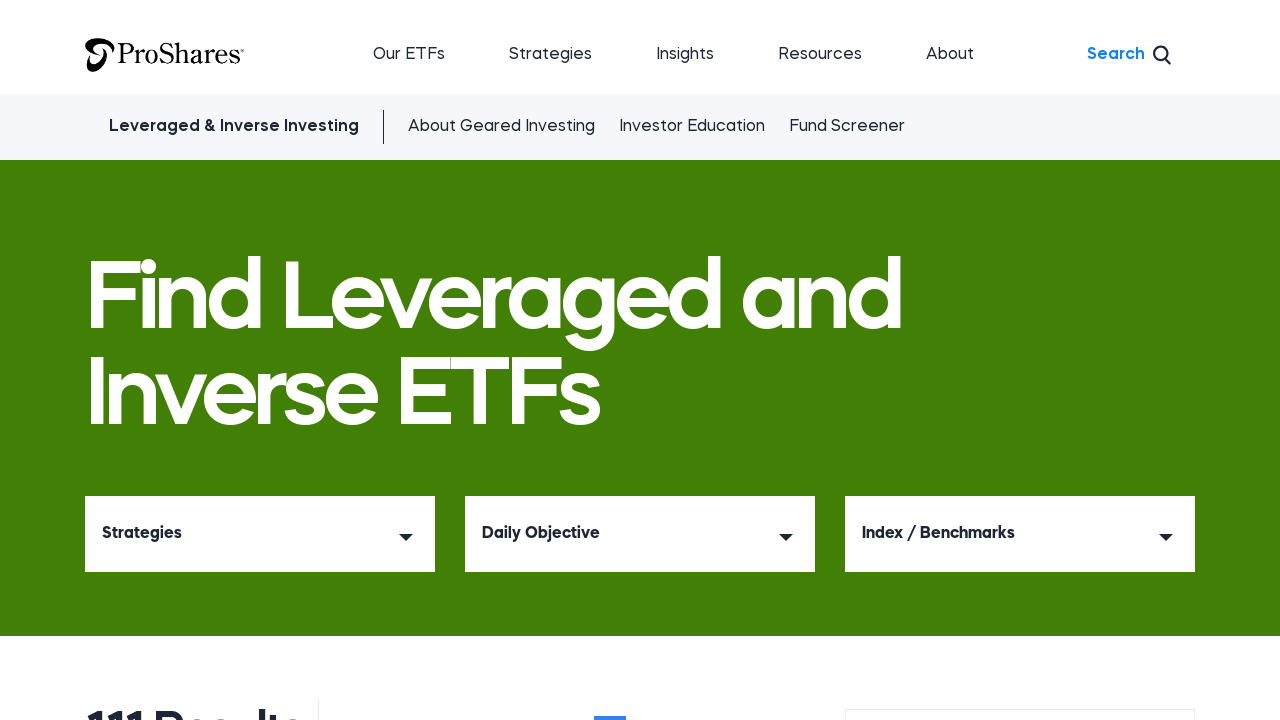

Leveraged and inverse ETFs table rows verified to be present
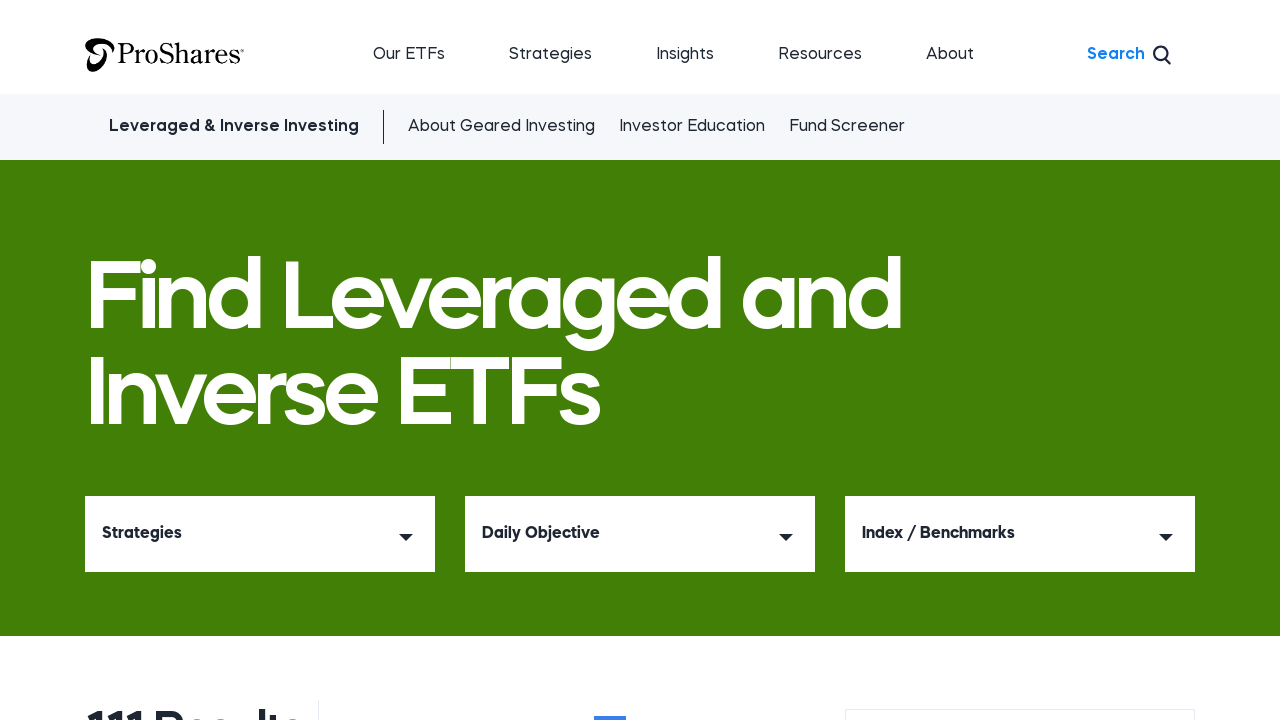

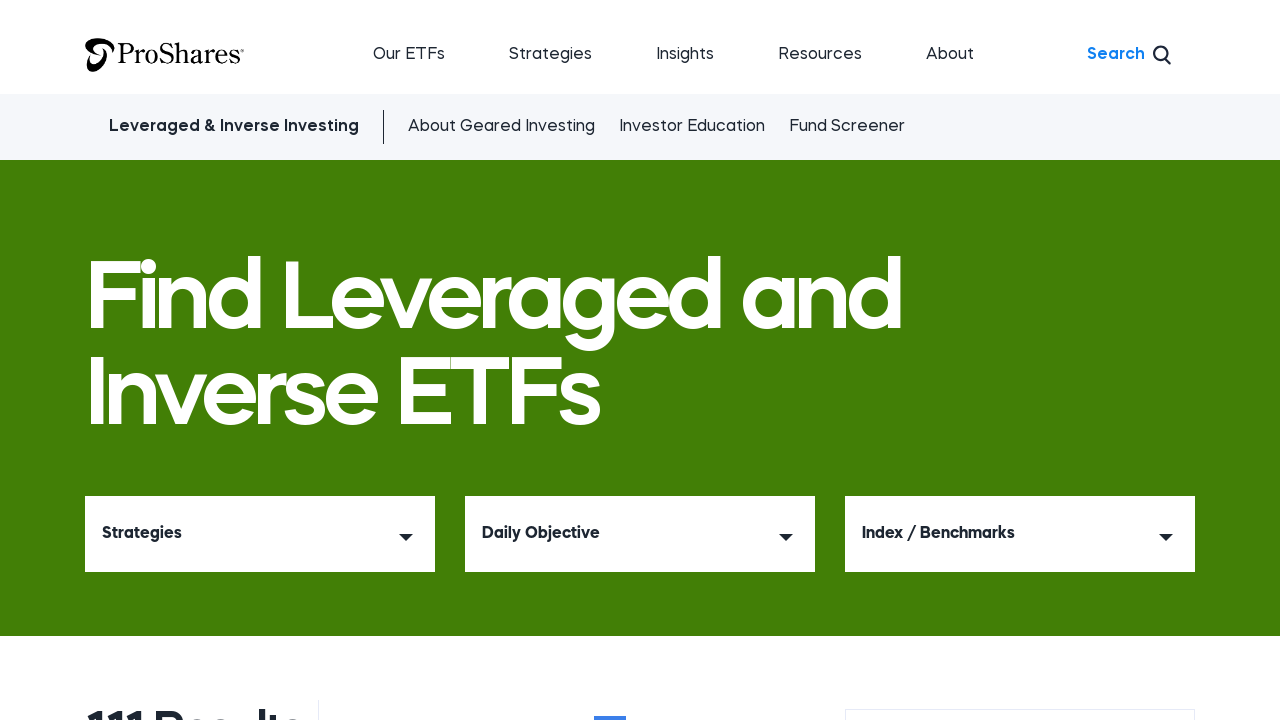